Opens the Flipkart homepage and waits for the page to load

Starting URL: https://www.flipkart.com/

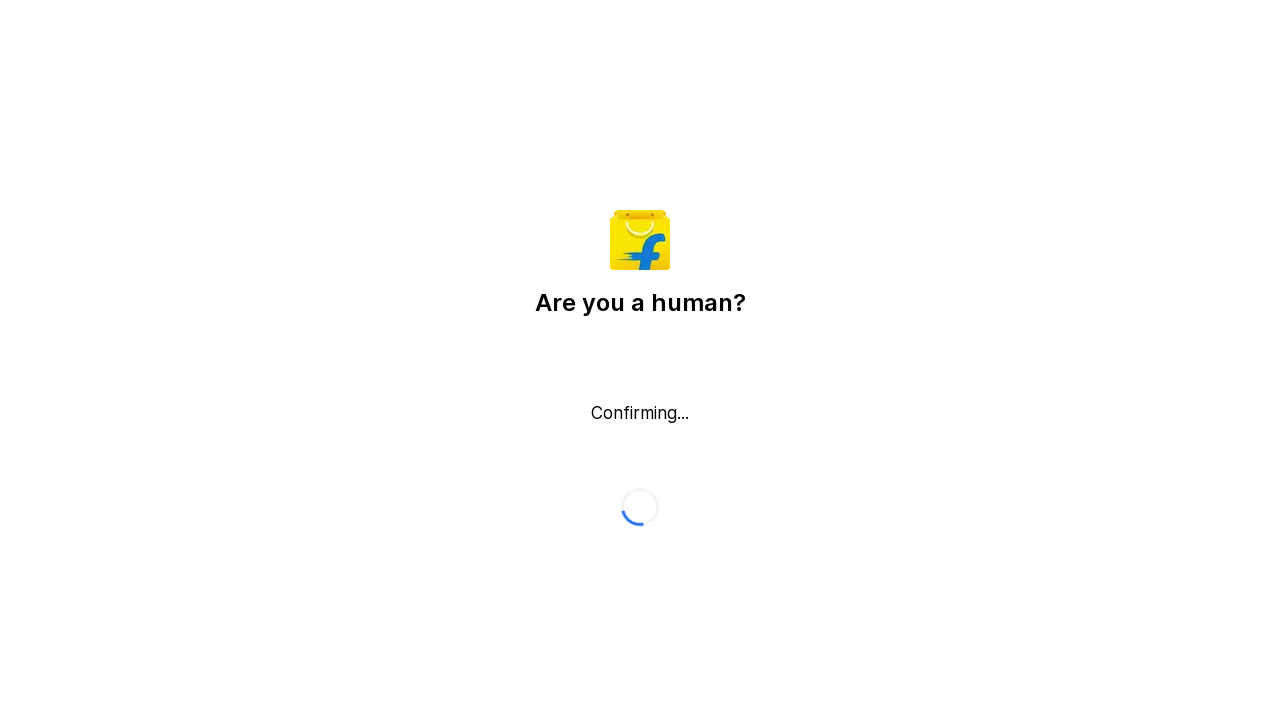

Flipkart homepage loaded - DOM content fully rendered
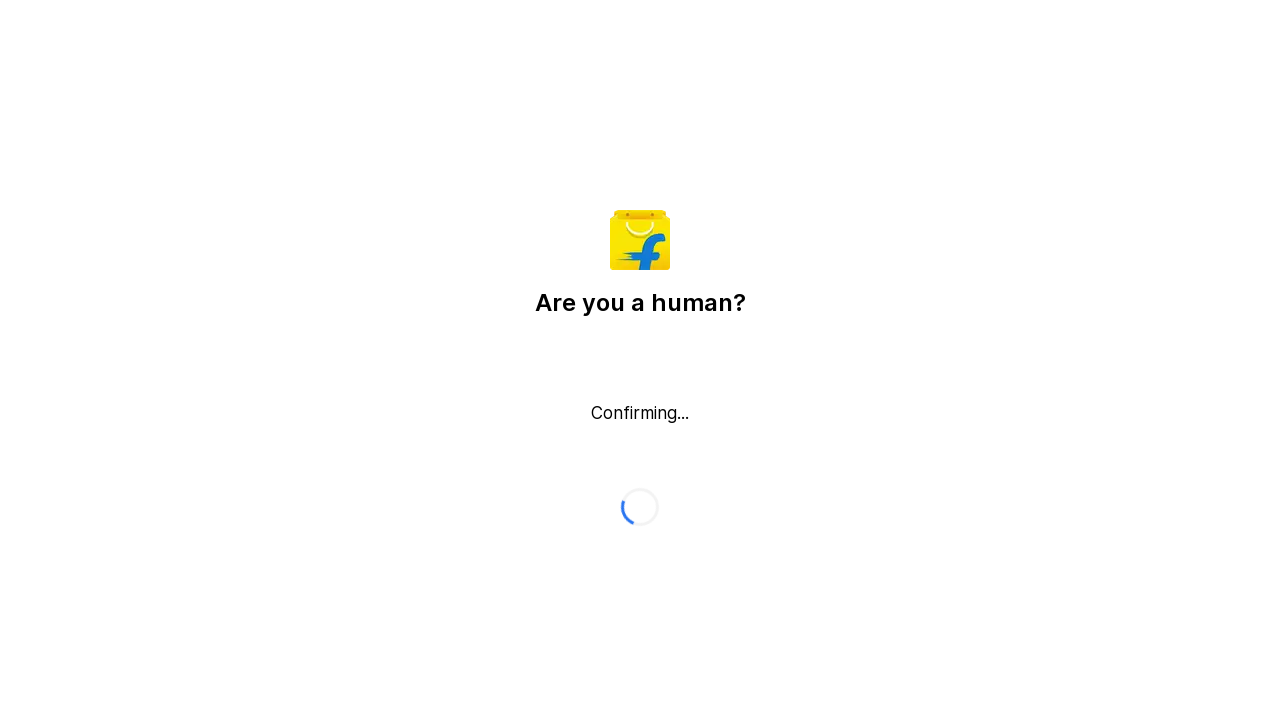

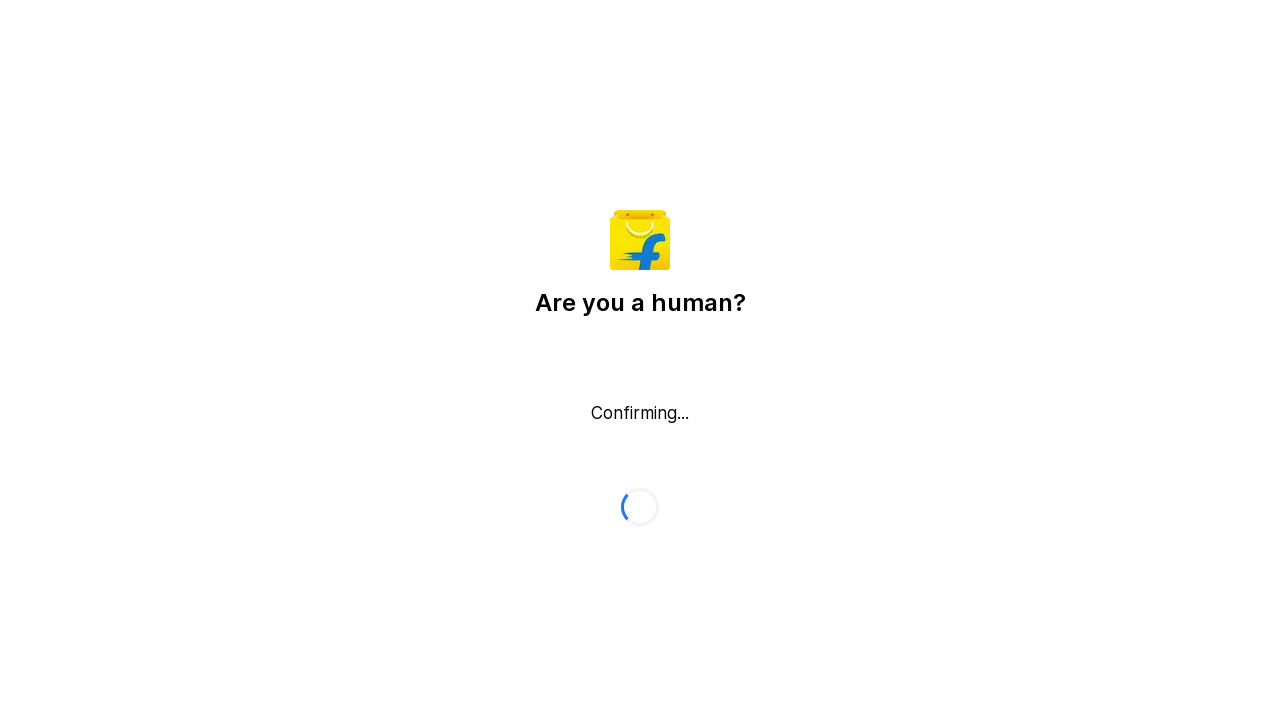